Navigates to QA Click Academy practice page, scrolls to a table, and extracts information about table dimensions and specific row data

Starting URL: https://www.qaclickacademy.com/practice.php

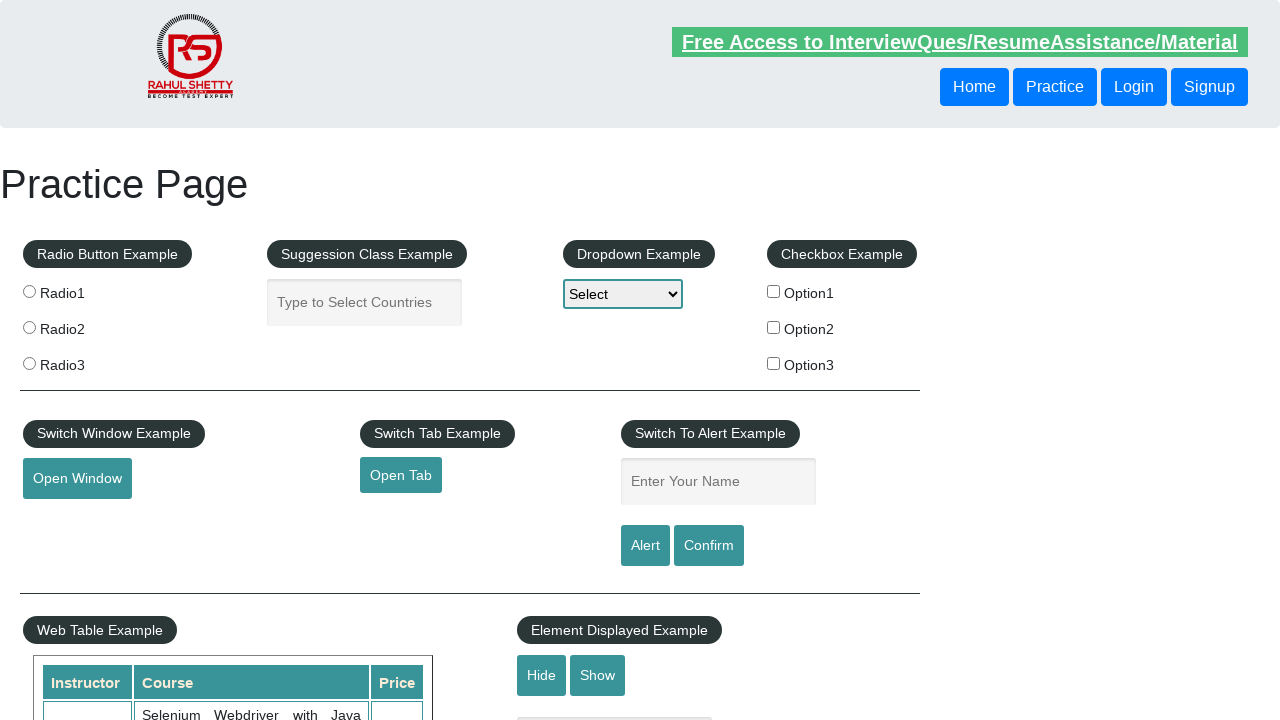

Scrolled down 500 pixels to make table visible
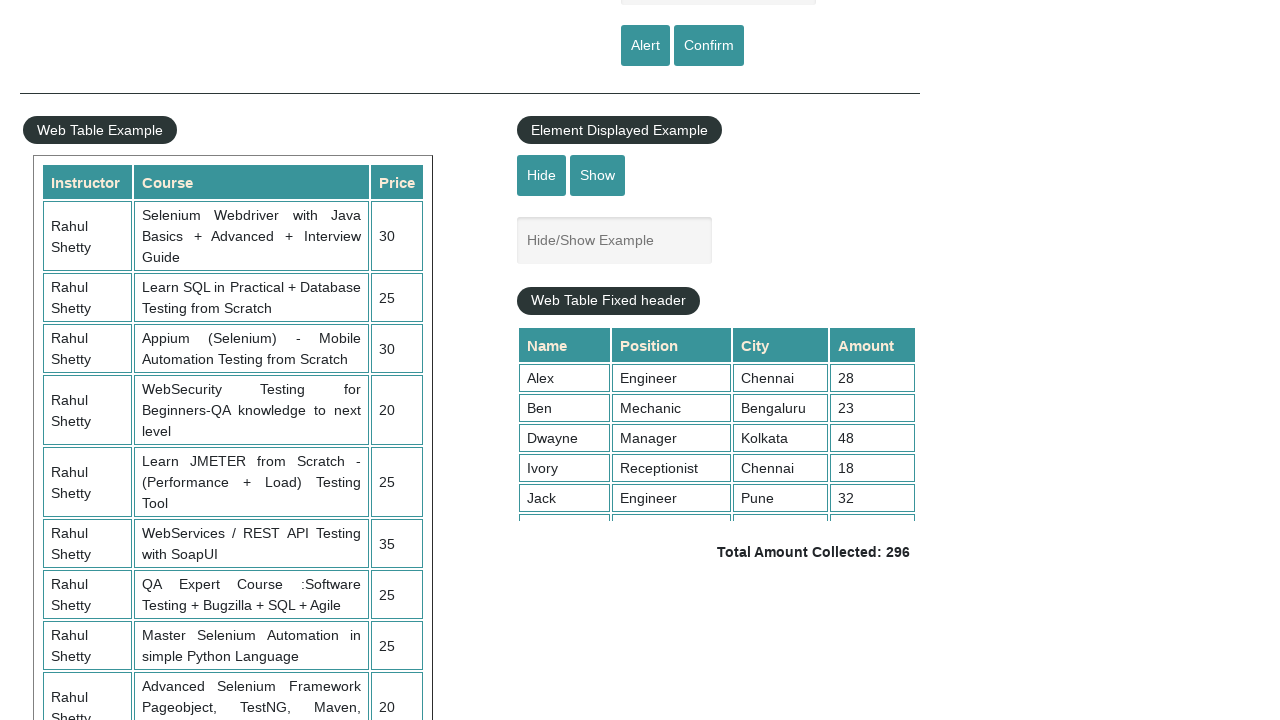

Table with class .table-display is now visible
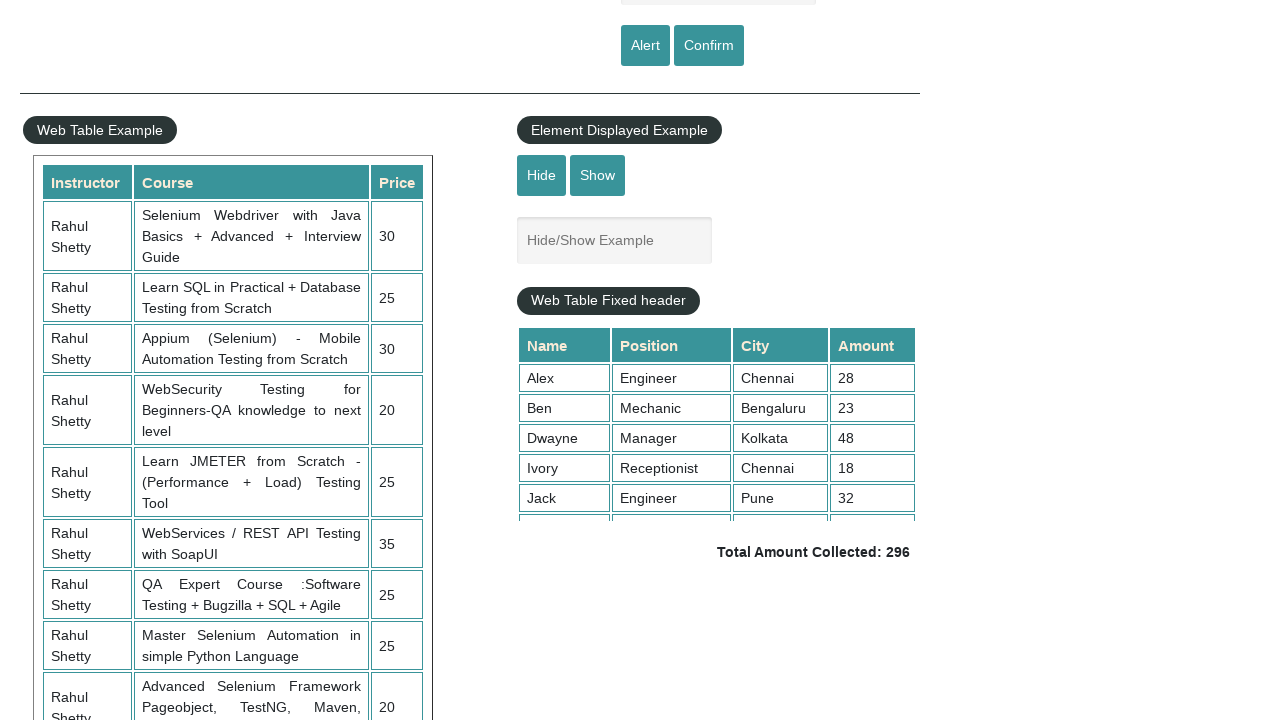

Located table element with class .table-display
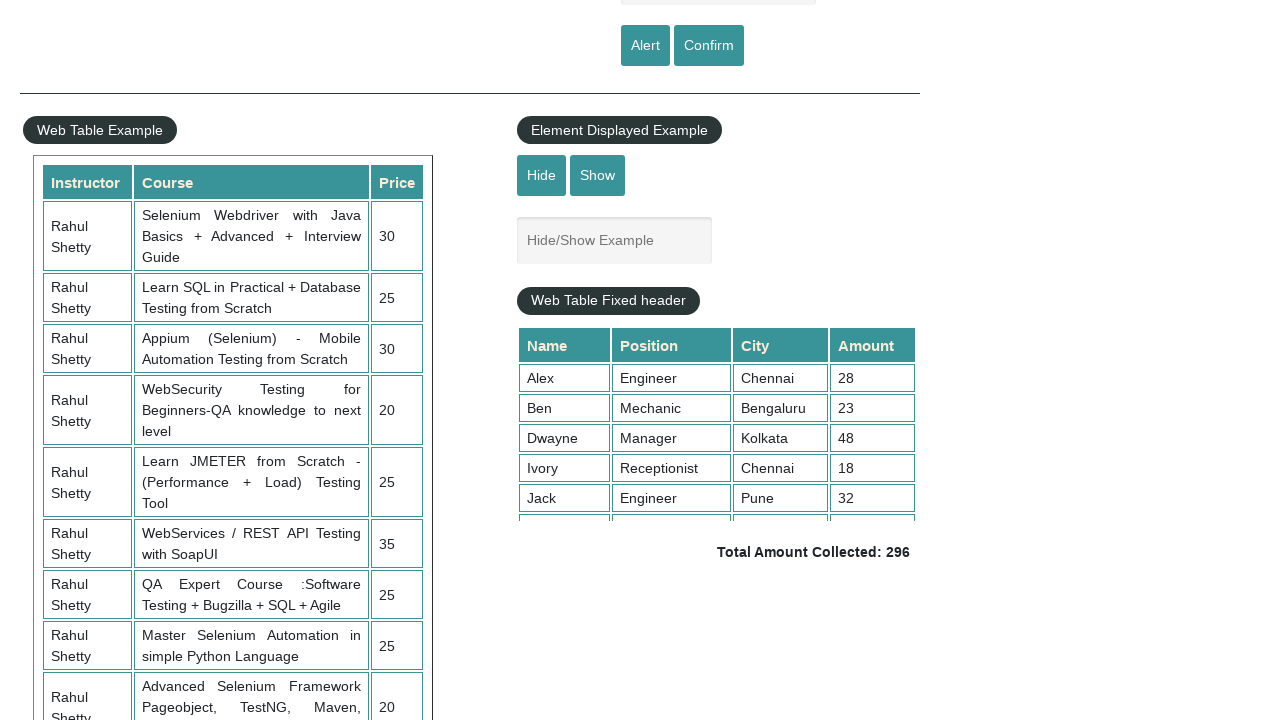

Counted table rows: 11 rows found
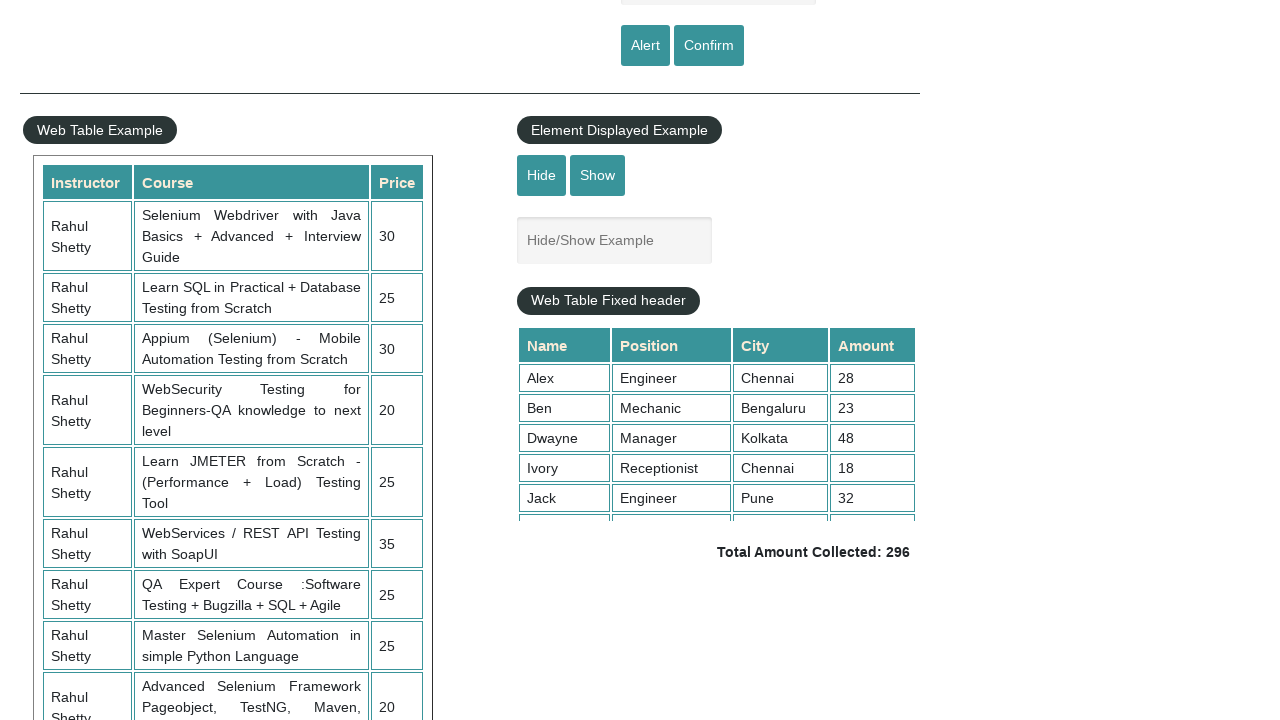

Counted table columns: 3 columns found
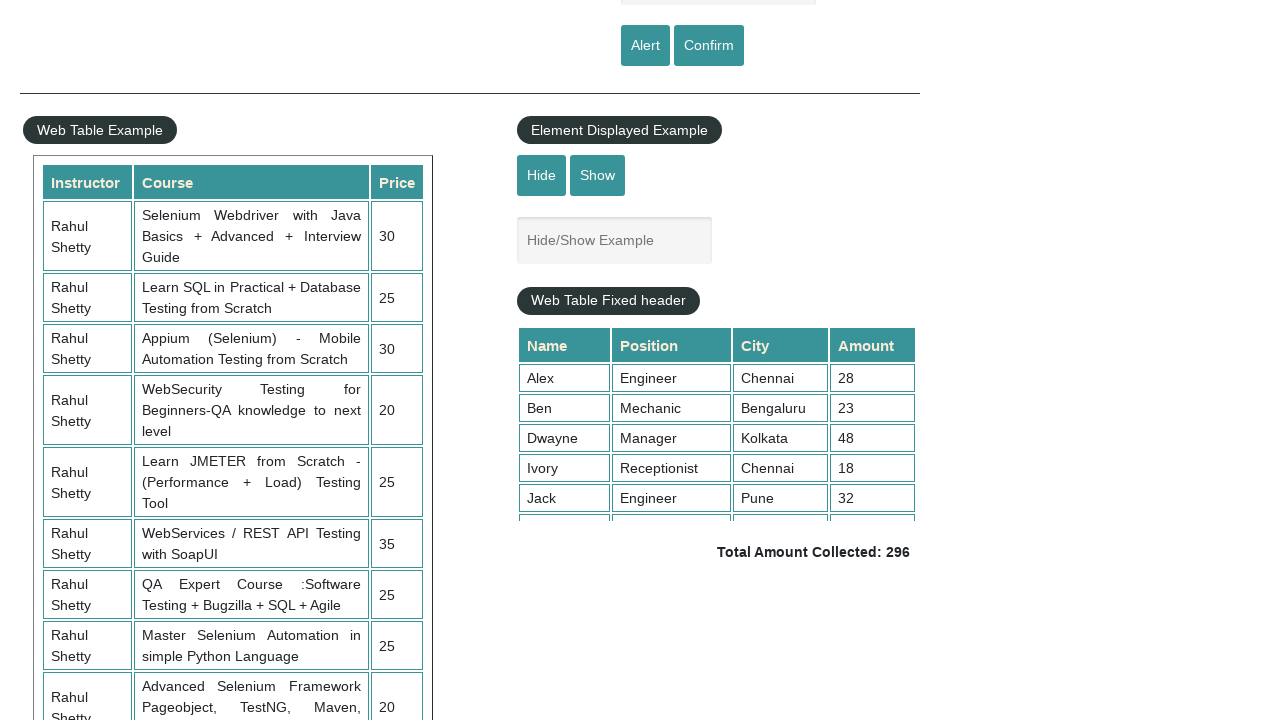

Extracted instructor value from Row 2: Rahul Shetty
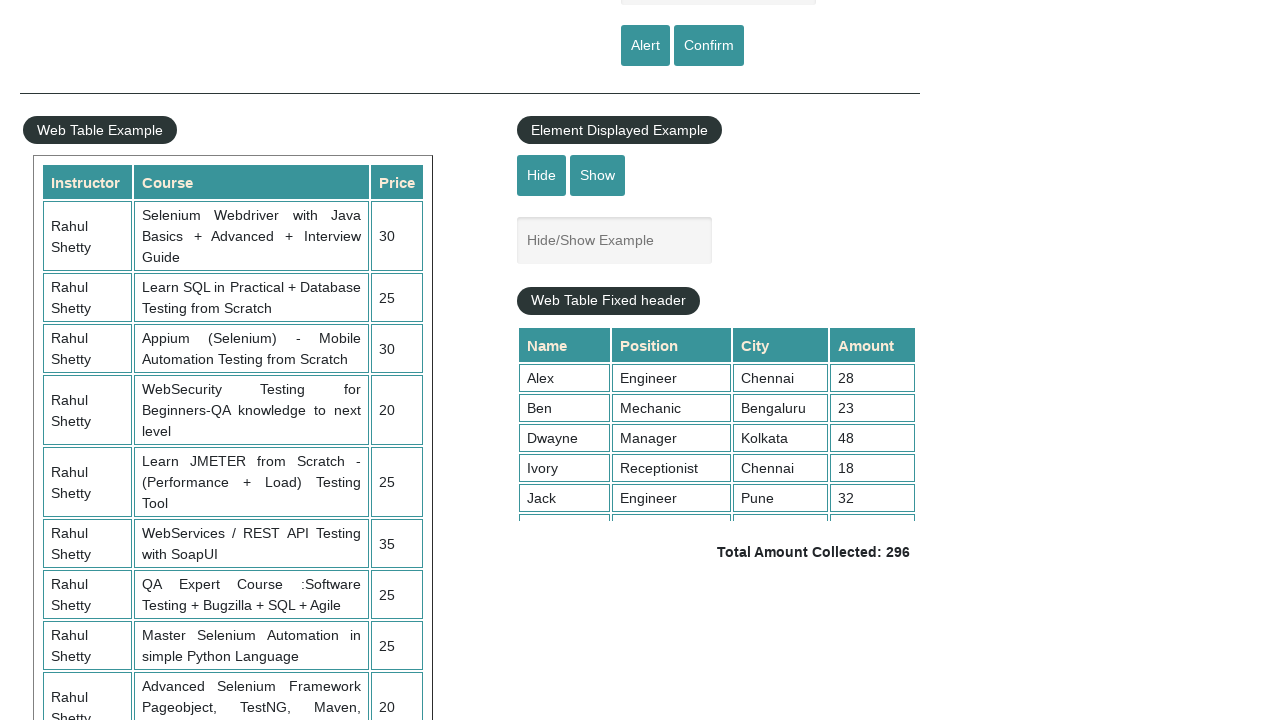

Extracted course value from Row 2: Learn SQL in Practical + Database Testing from Scratch
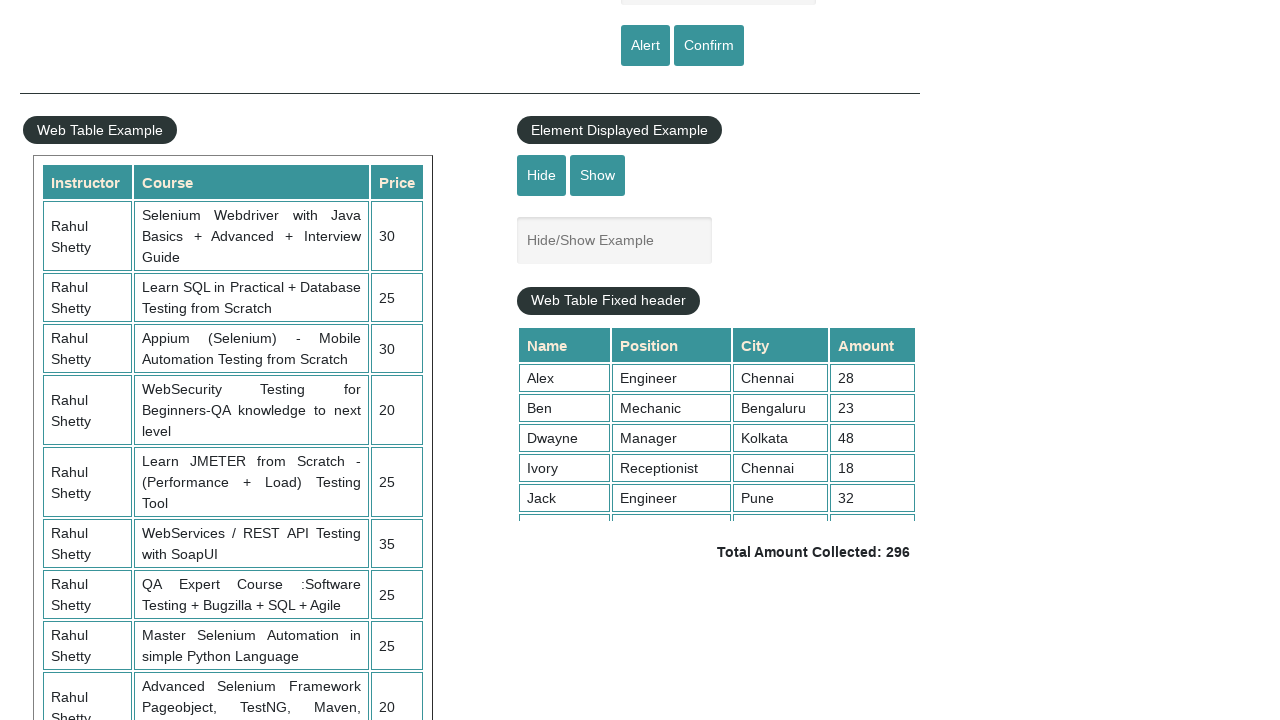

Extracted price value from Row 2: 25
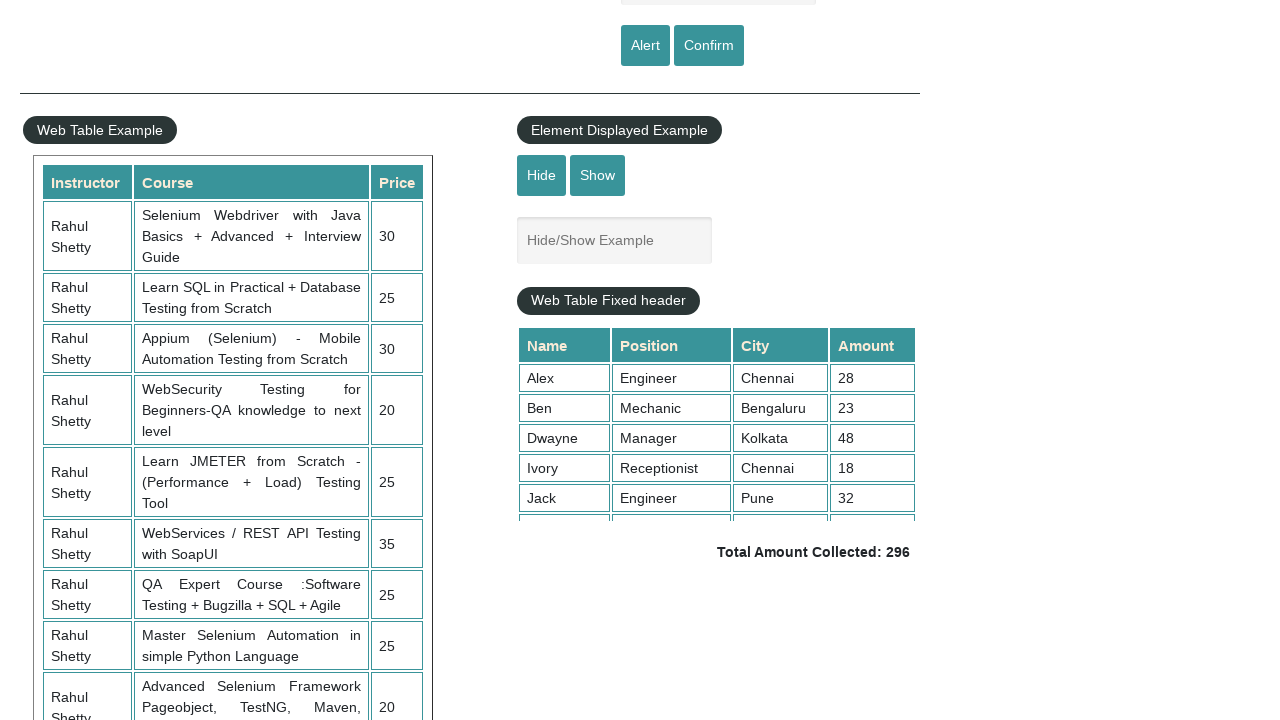

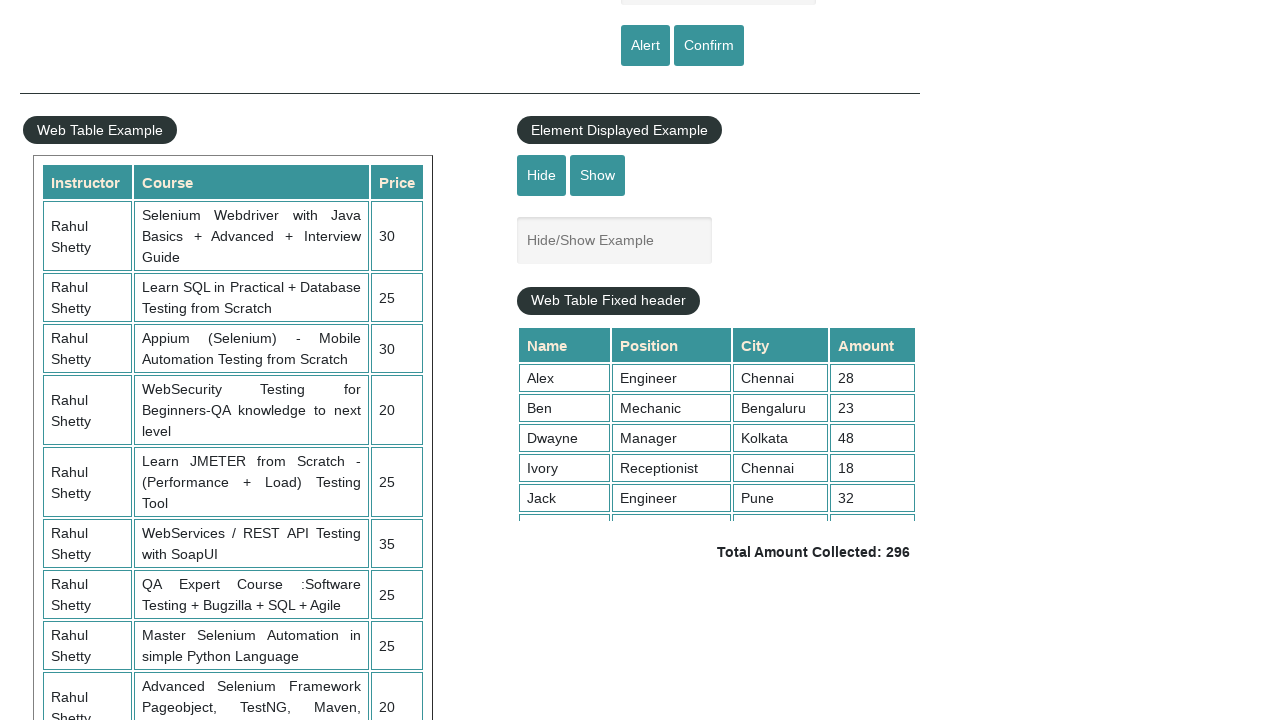